Tests e-commerce product search functionality by searching for products containing "ca", verifying search results count, and adding specific products to cart including one by name matching

Starting URL: https://rahulshettyacademy.com/seleniumPractise/#/

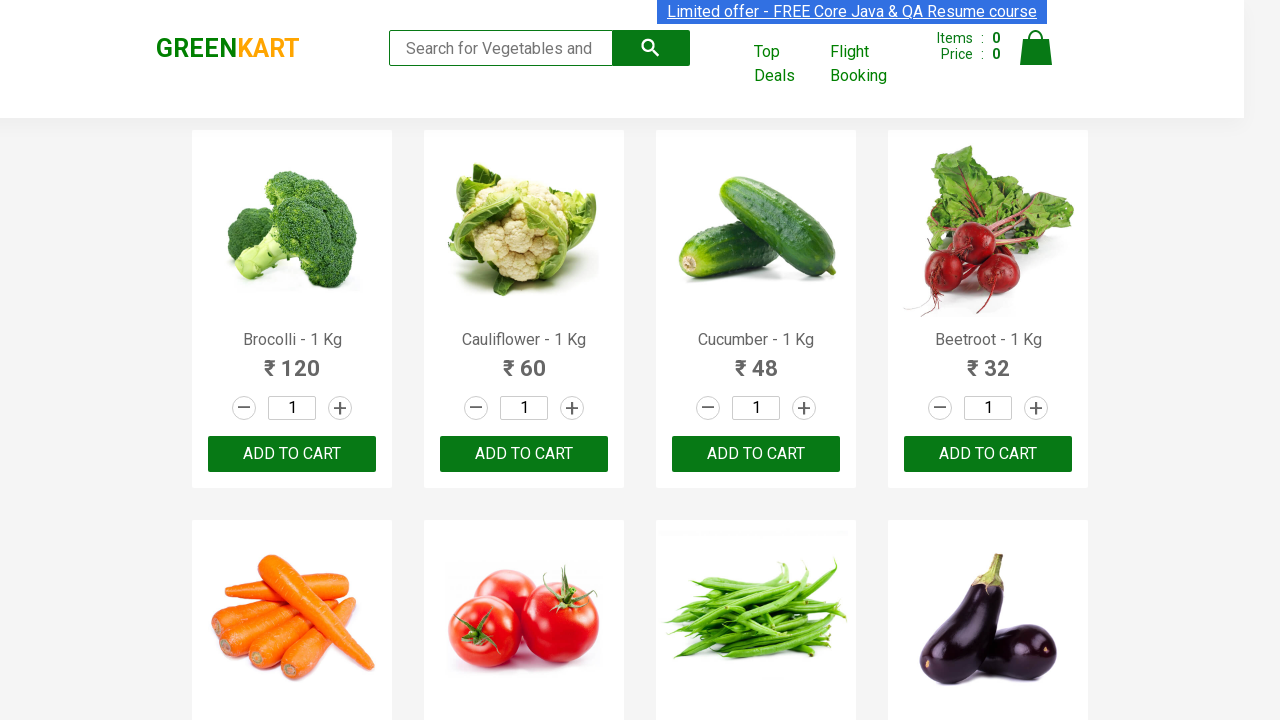

Filled search field with 'ca' to search for products on input[type='search']
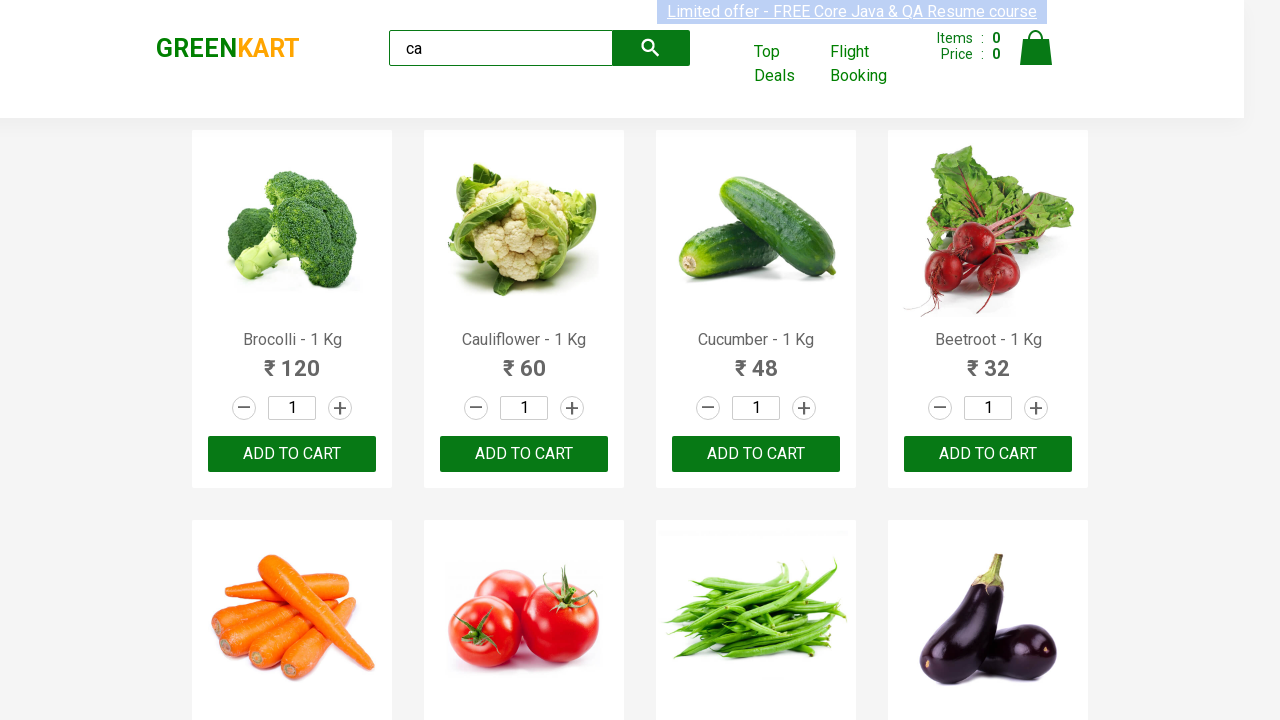

Waited 2 seconds for search results to update
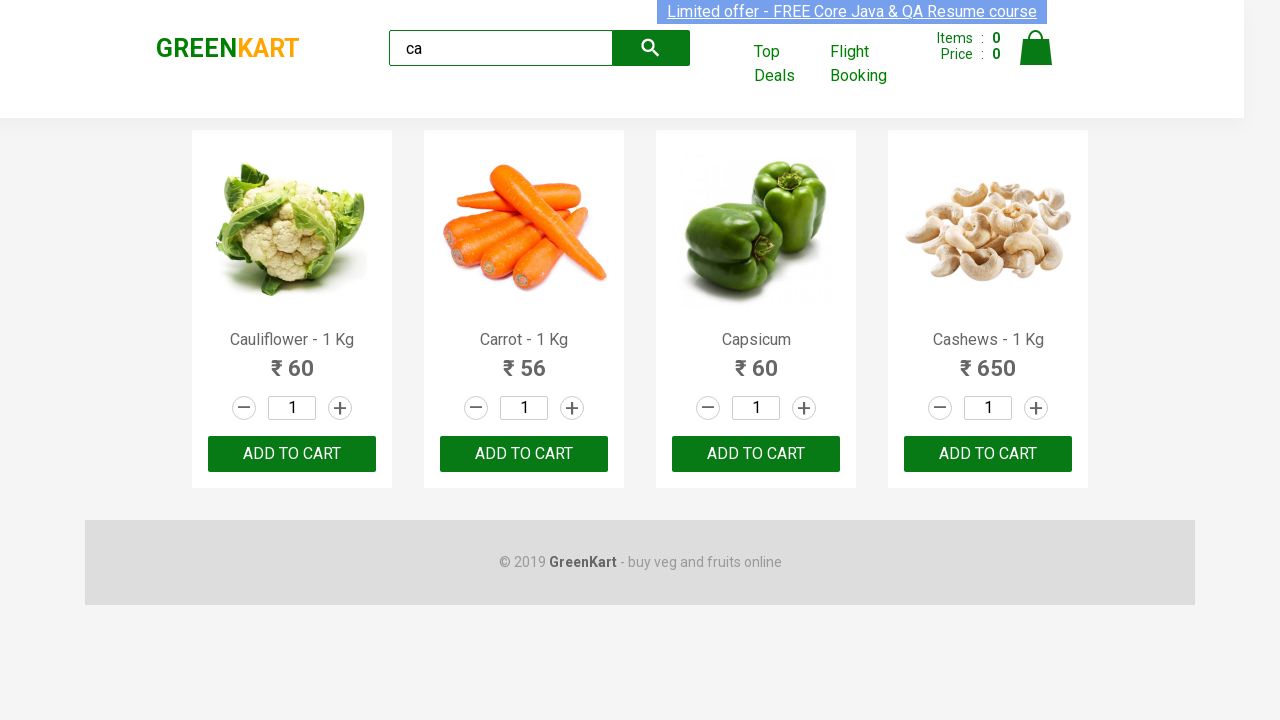

Verified 4 visible products are displayed in search results
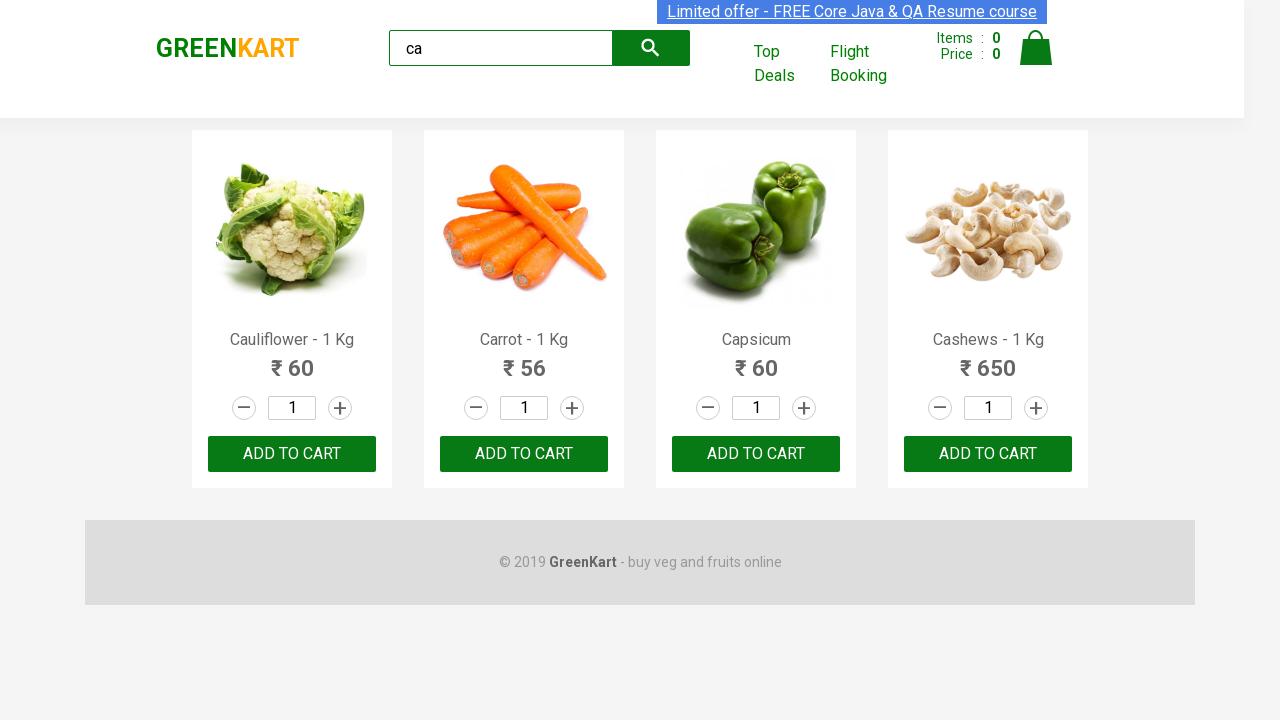

Verified 4 total products exist in products container
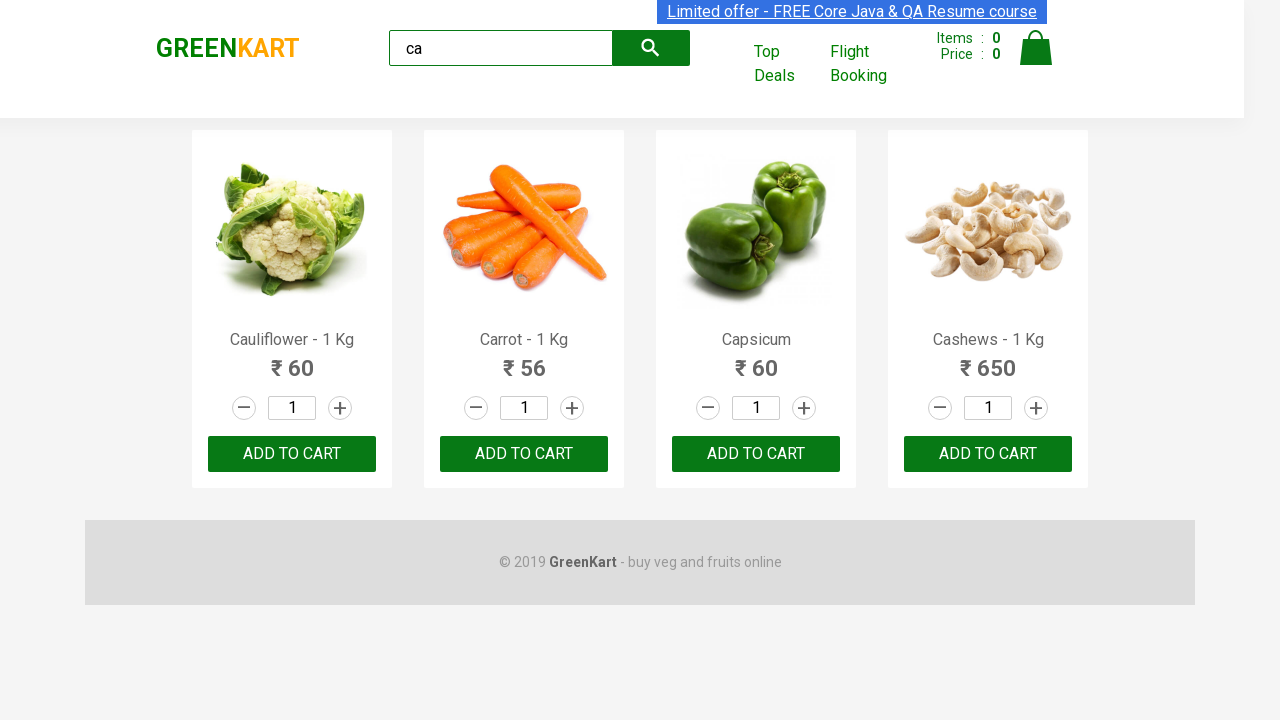

Clicked ADD TO CART button on 3rd product at (756, 454) on .products .product >> nth=2 >> text=ADD TO CART
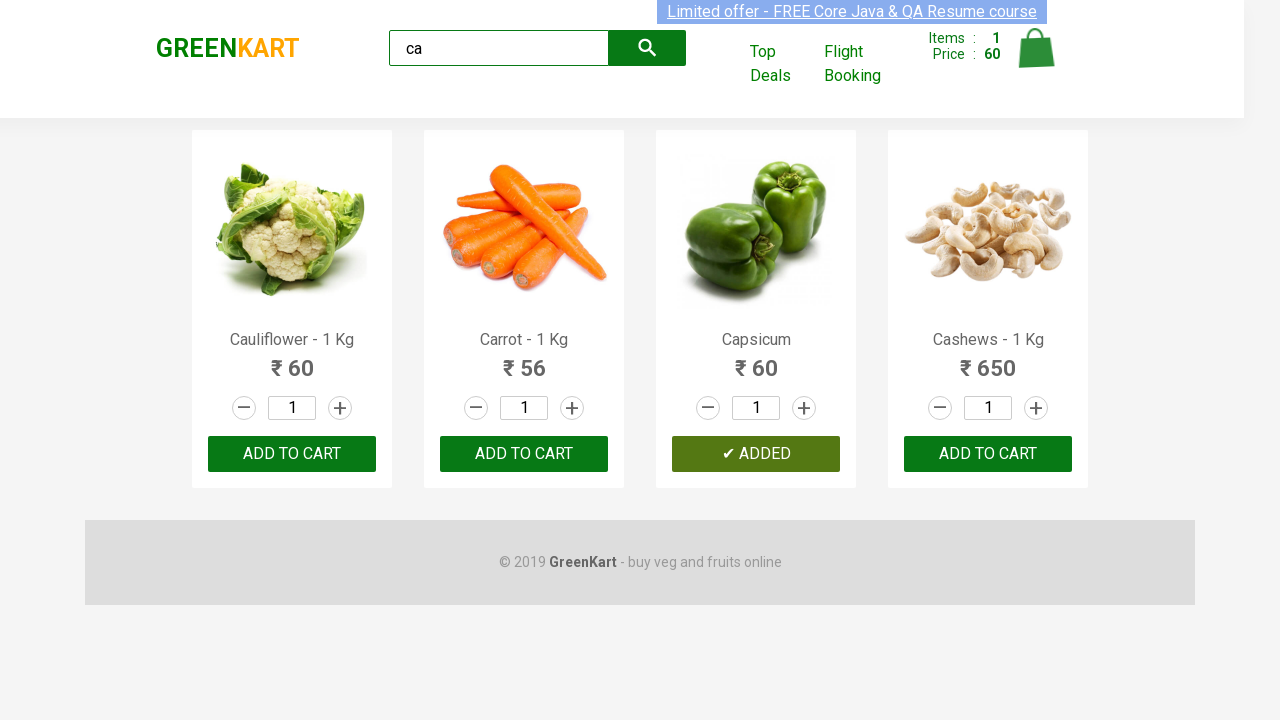

Found and clicked ADD TO CART for product containing 'Cashews': Cashews - 1 Kg at (988, 454) on .products .product >> nth=3 >> button
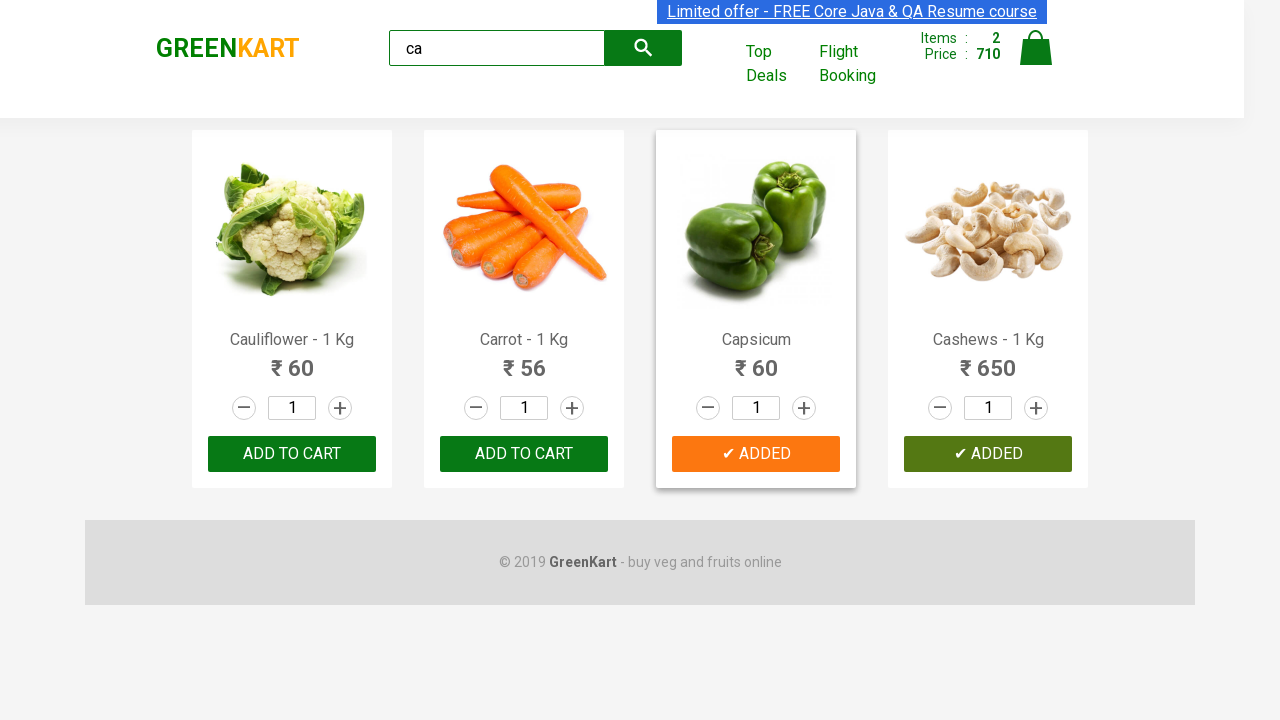

Verified brand text is 'GREENKART'
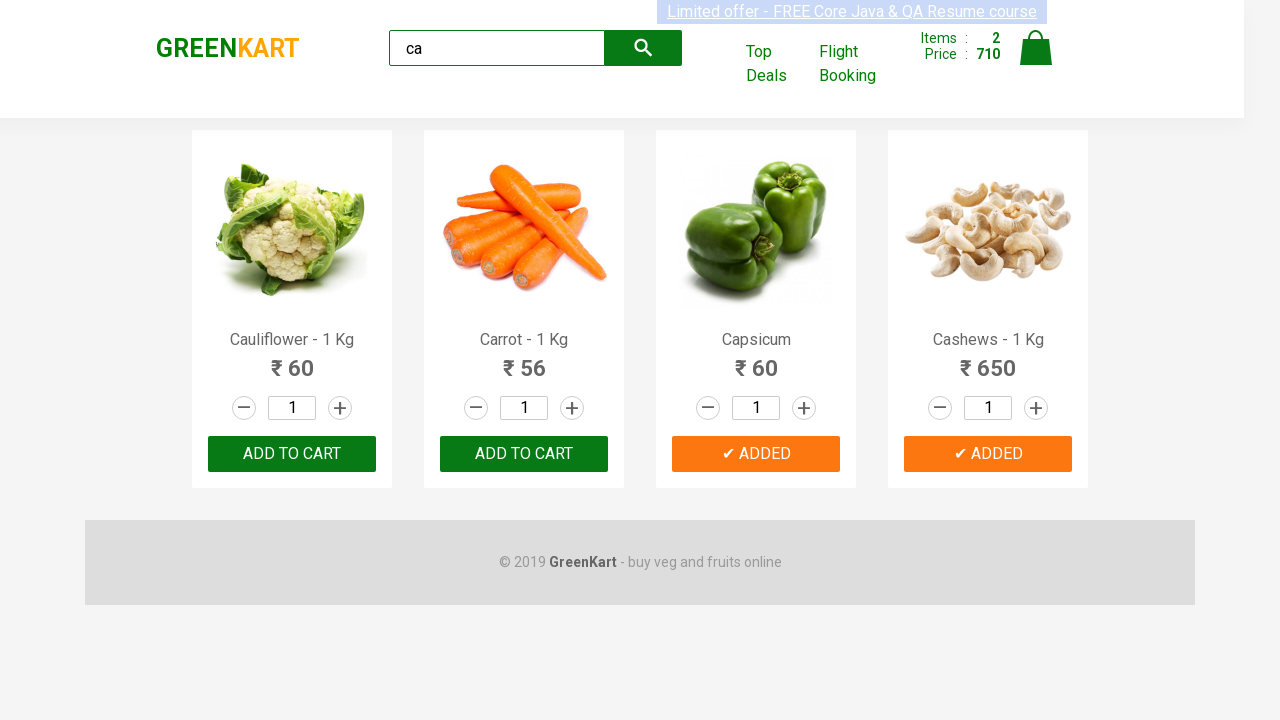

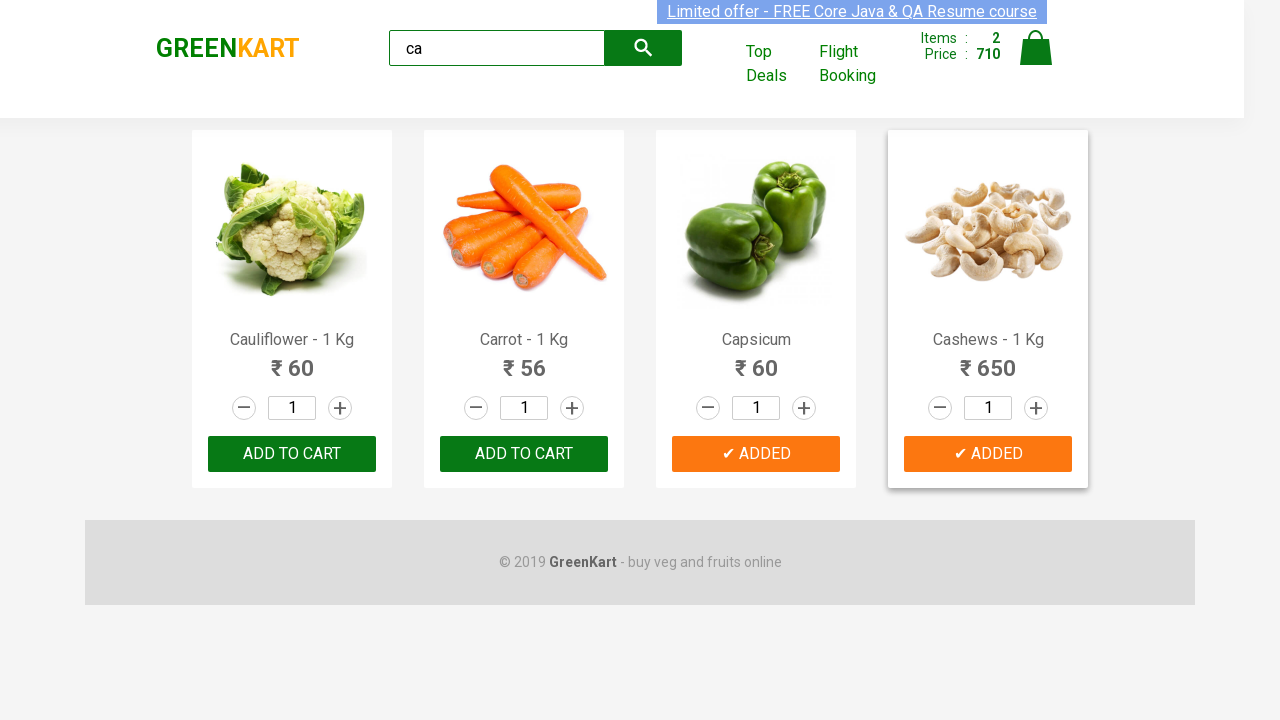